Navigates to the Checkboxes page and verifies the heading text

Starting URL: http://the-internet.herokuapp.com/

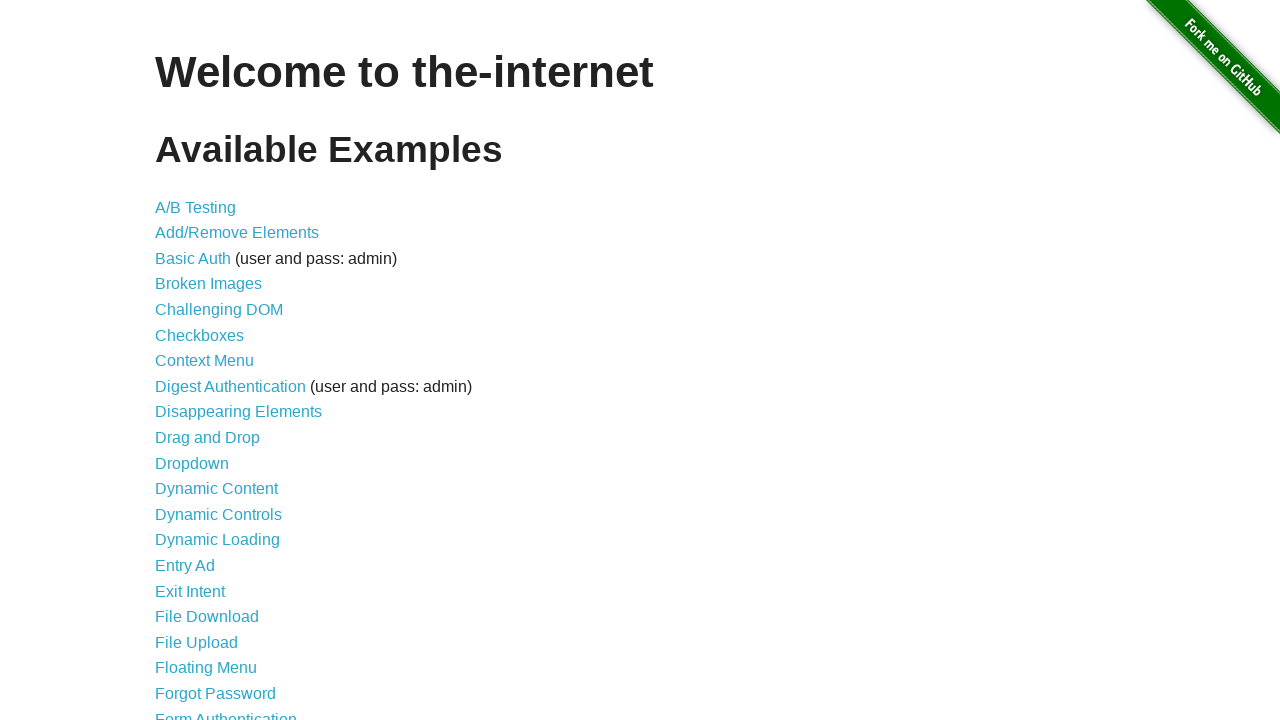

Navigated to the-internet.herokuapp.com homepage
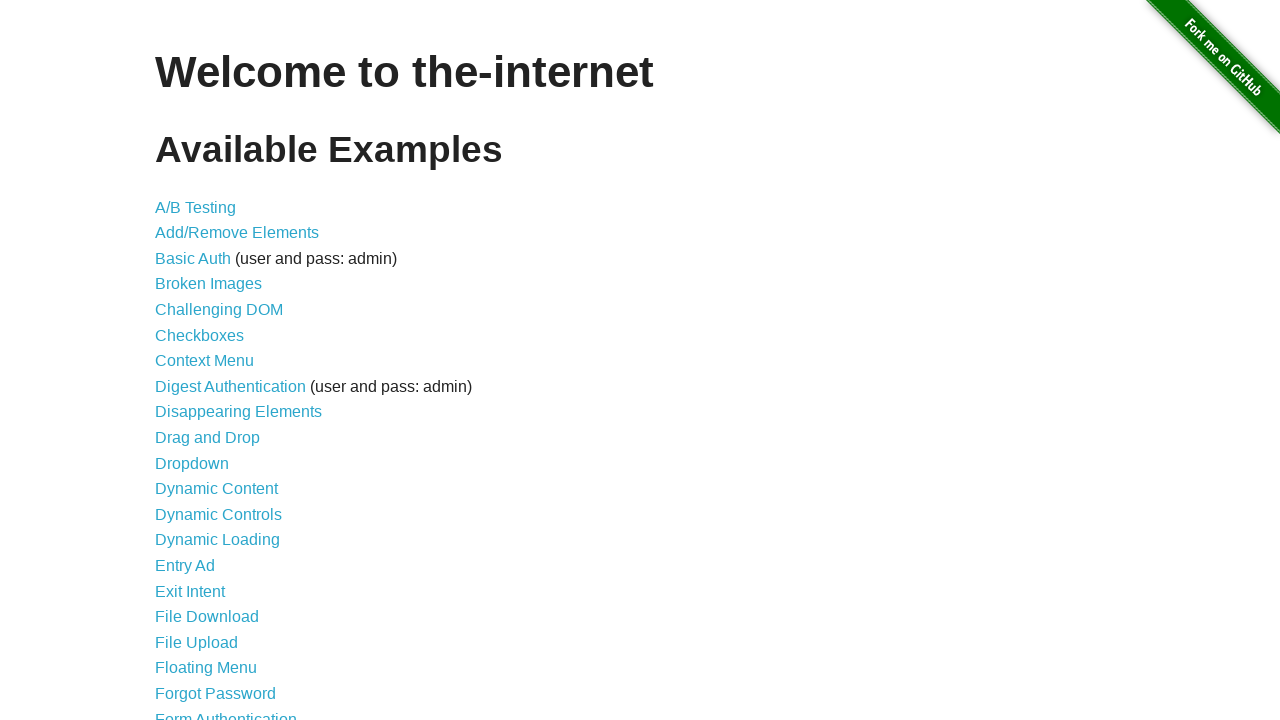

Clicked on Checkboxes link at (200, 335) on text=Checkboxes
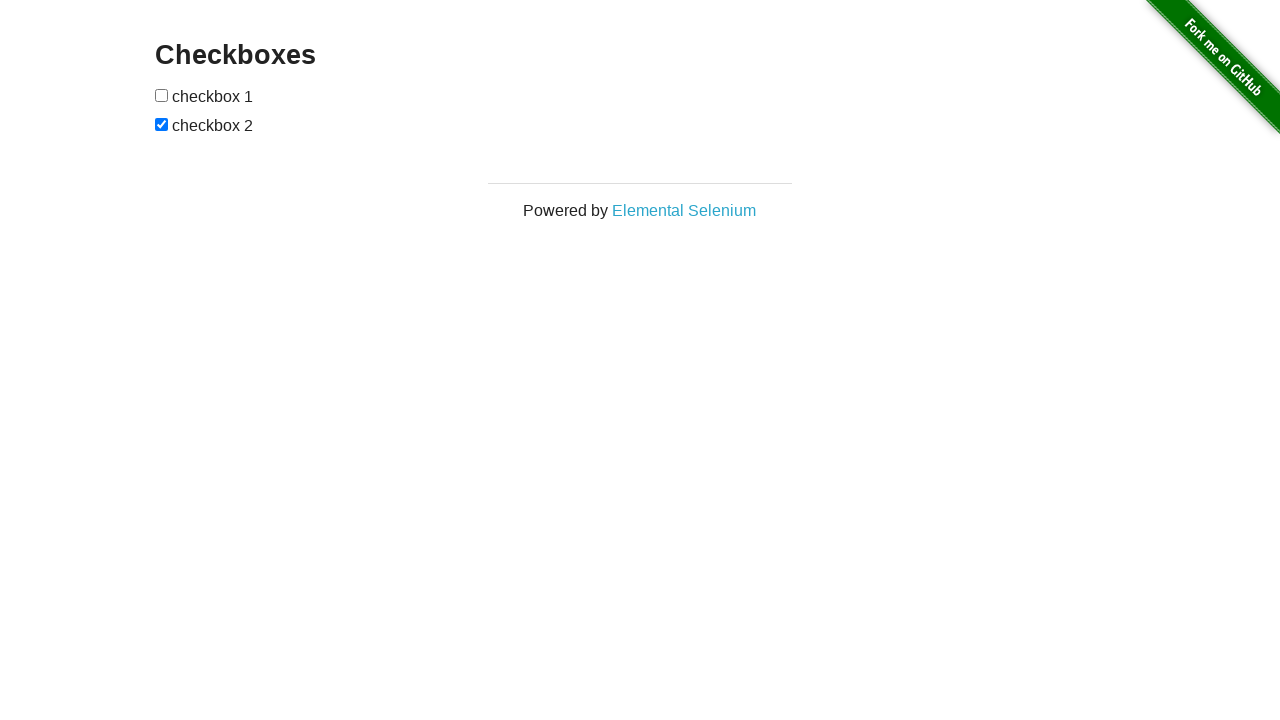

Heading element loaded
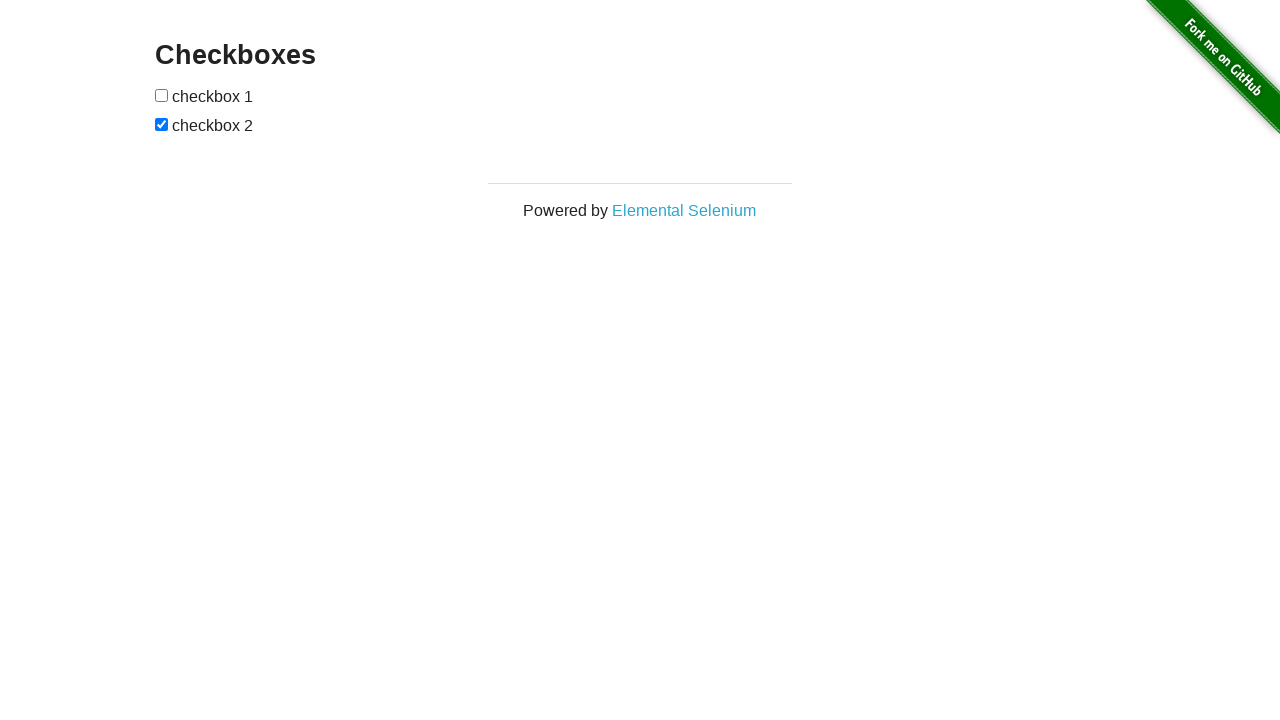

Retrieved heading text: 'Checkboxes'
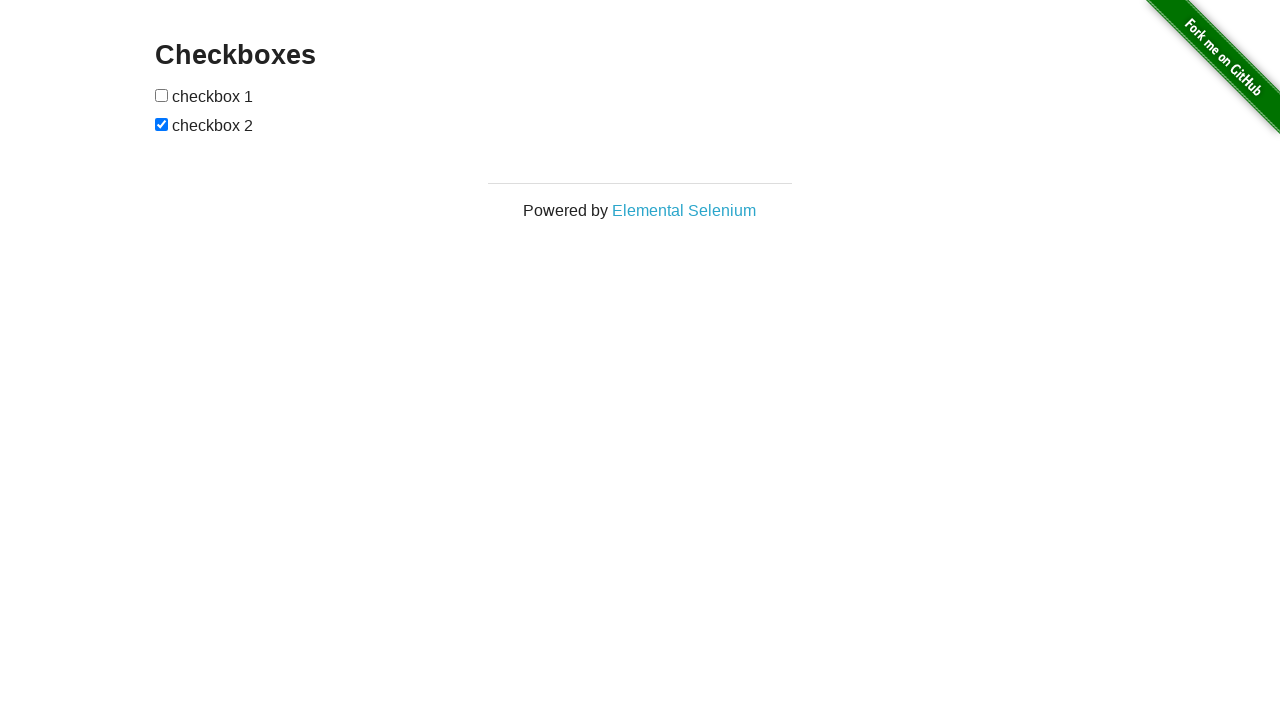

Verified that heading contains 'Checkboxes' text
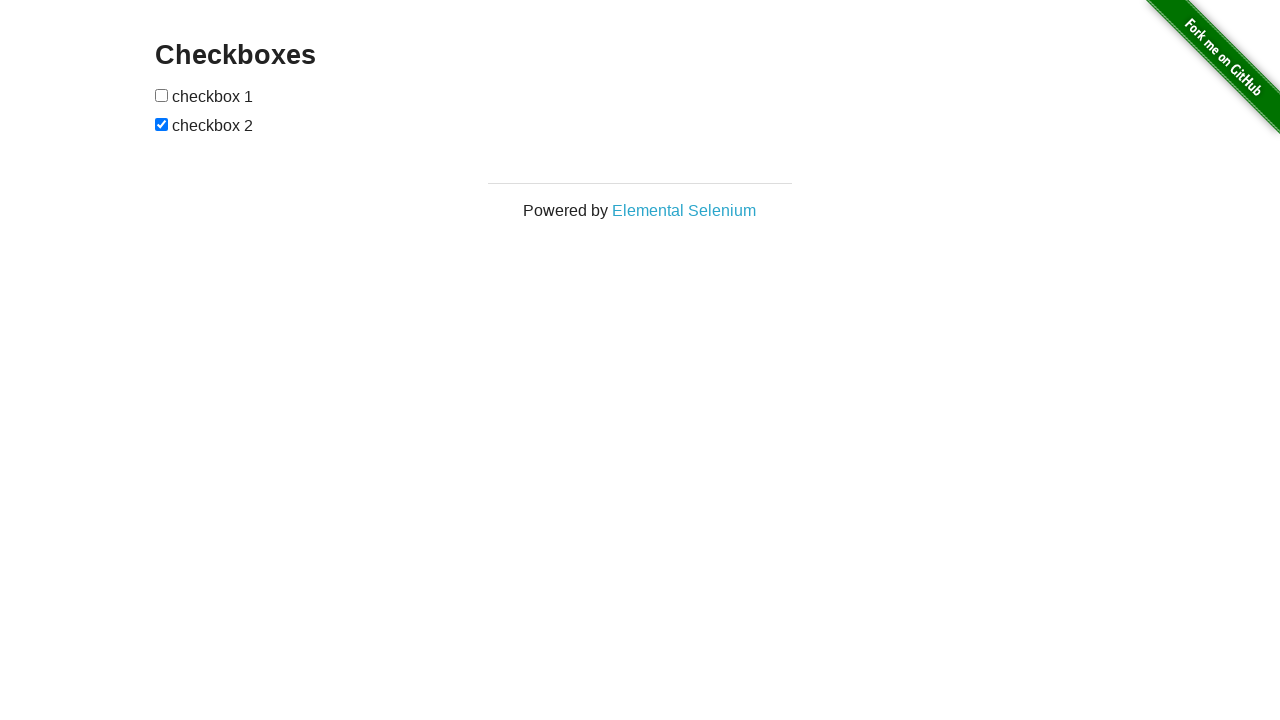

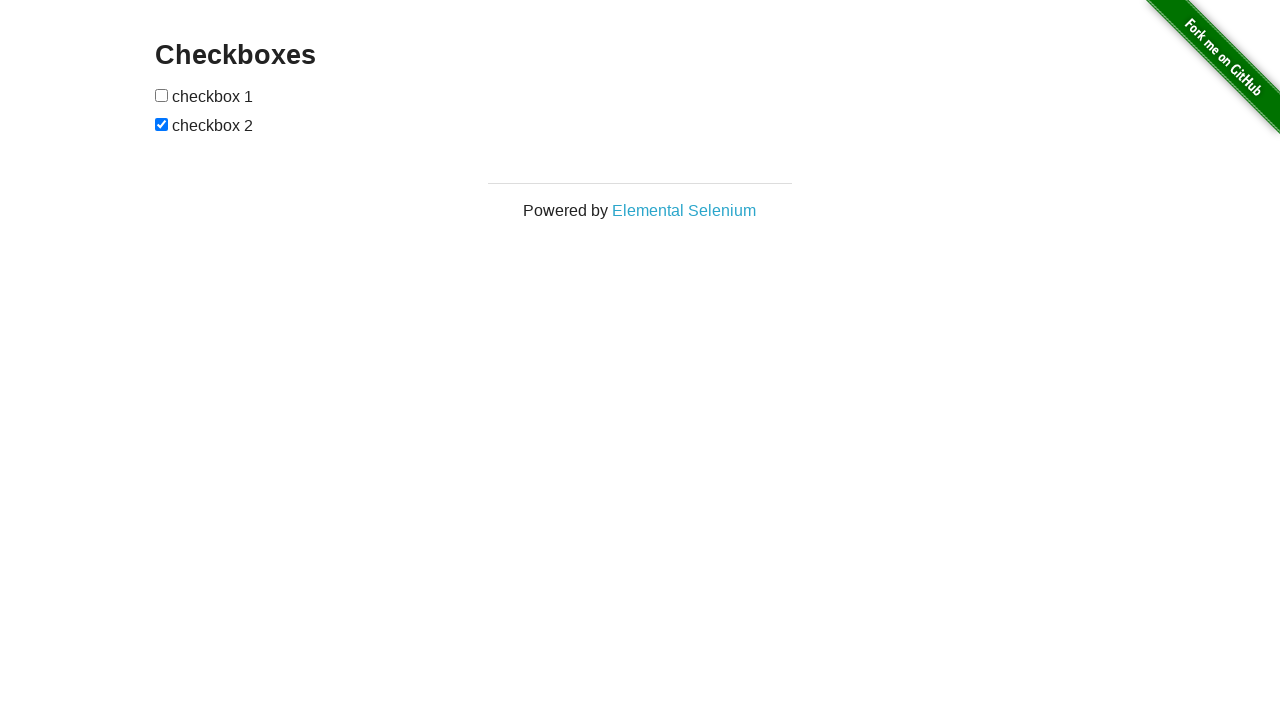